Tests keyboard actions including typing text, selecting all with Ctrl+A, copying with Ctrl+C, tabbing to the next field, and pasting with Ctrl+V on a text comparison tool.

Starting URL: https://gotranscript.com/text-compare

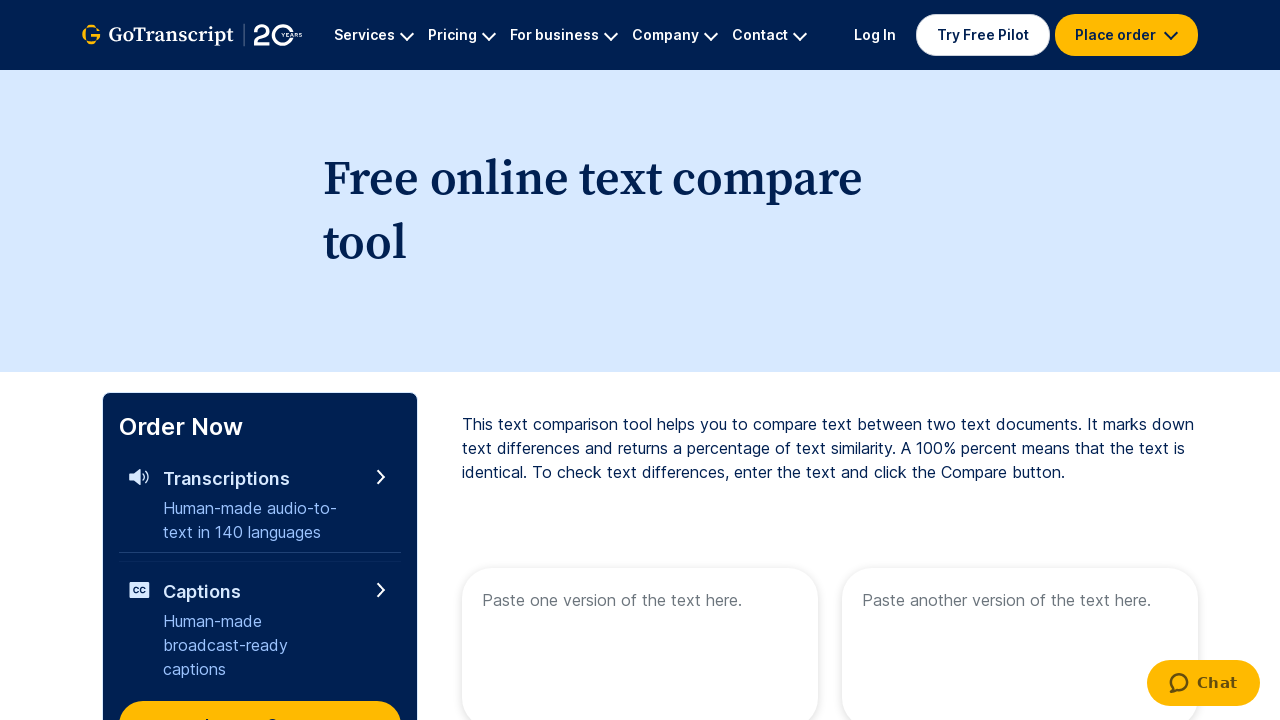

Typed 'Welcome Santhosh' into the first text area on [name='text1']
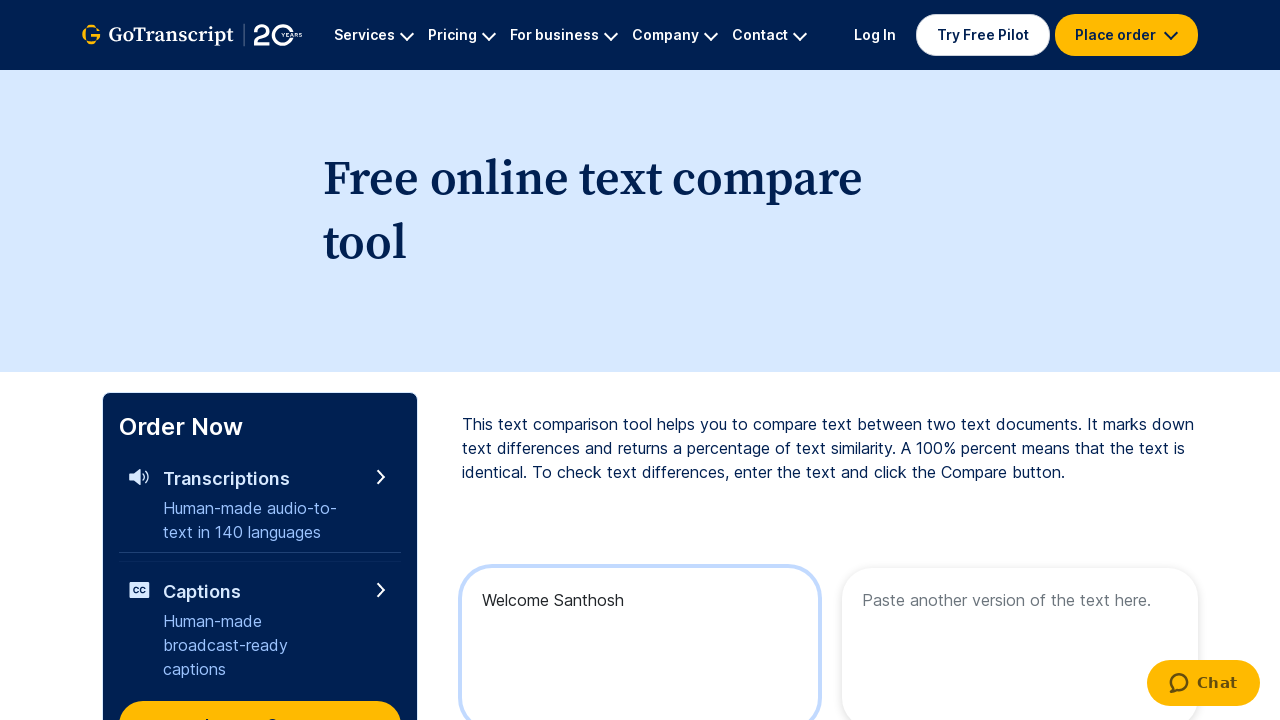

Selected all text with Ctrl+A
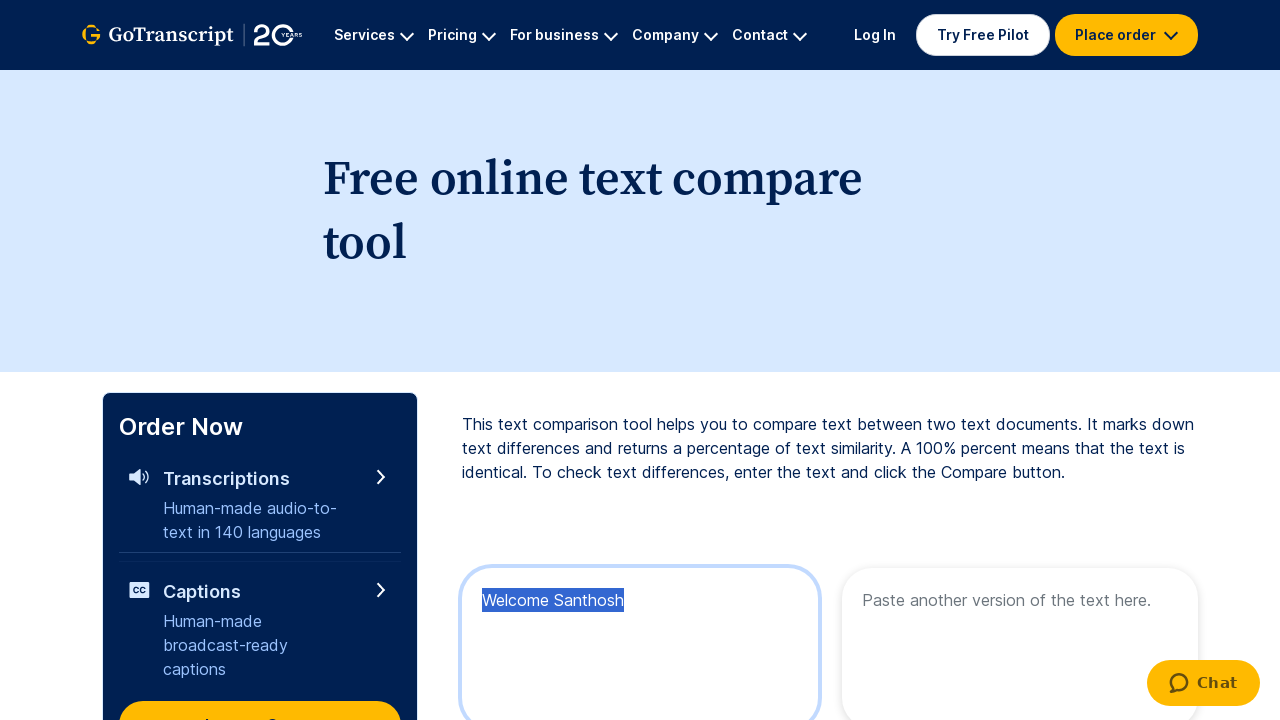

Copied selected text with Ctrl+C
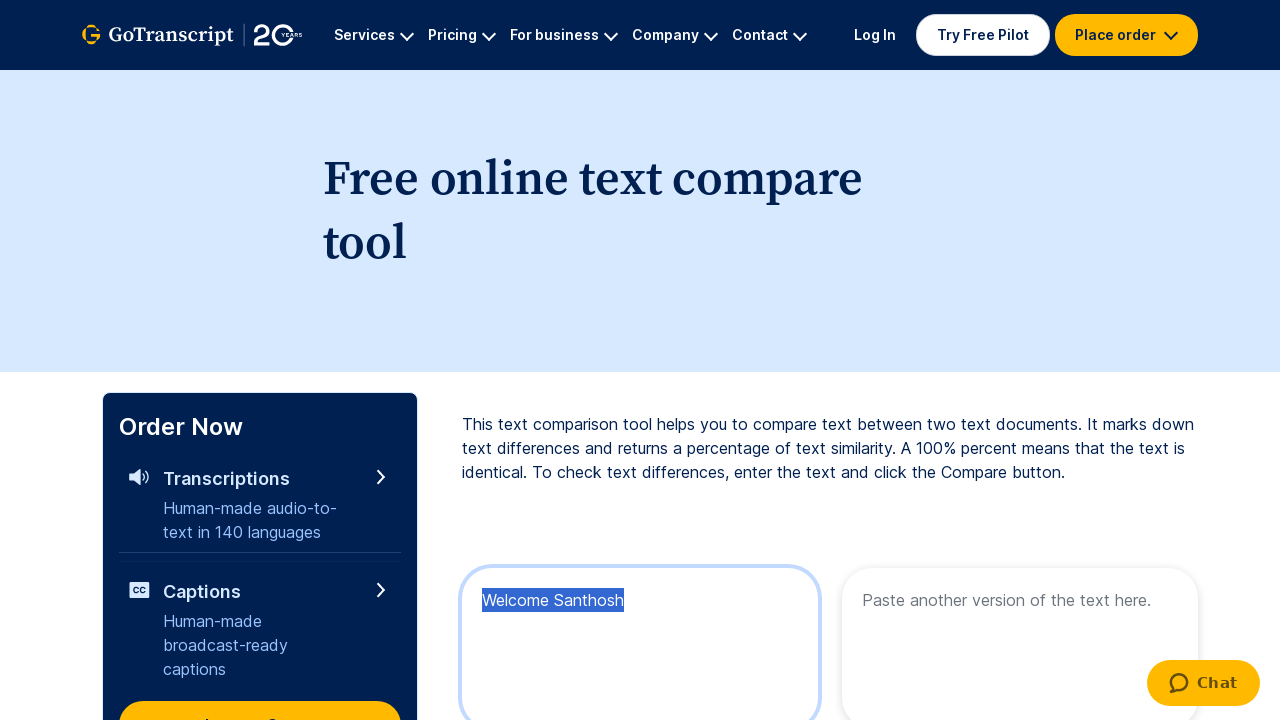

Tabbed to the next field
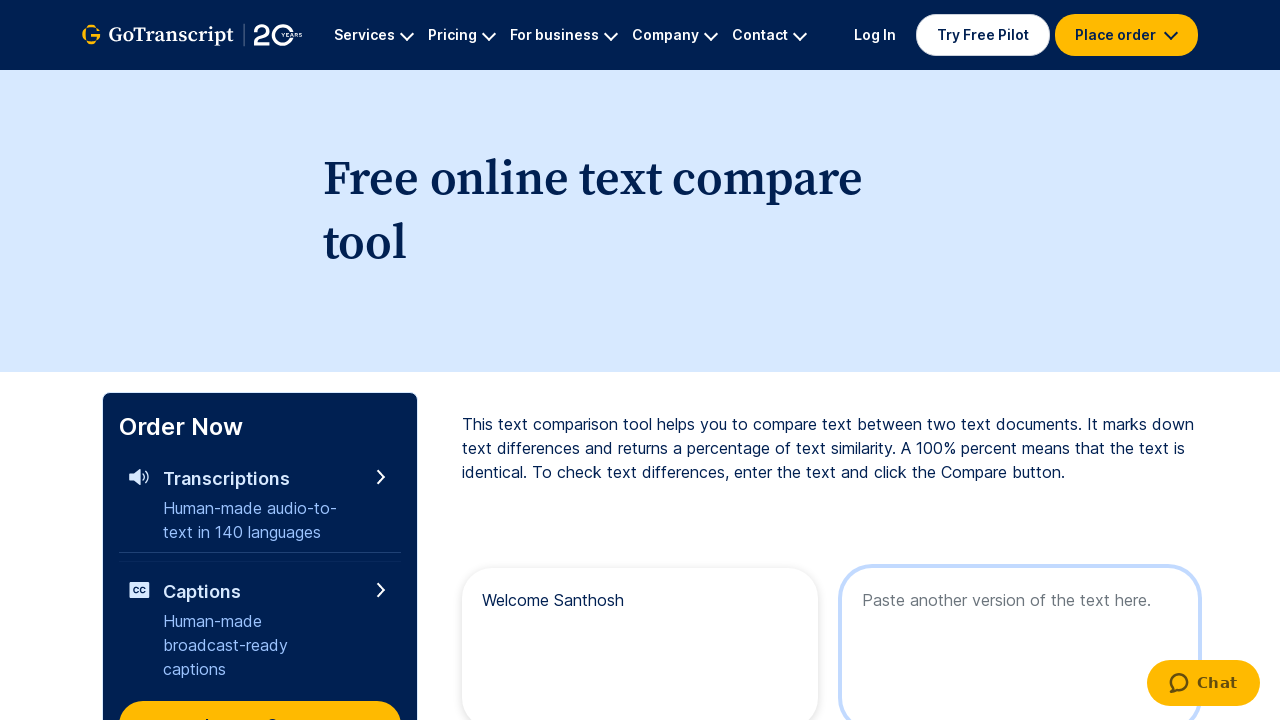

Pasted text with Ctrl+V into the second field
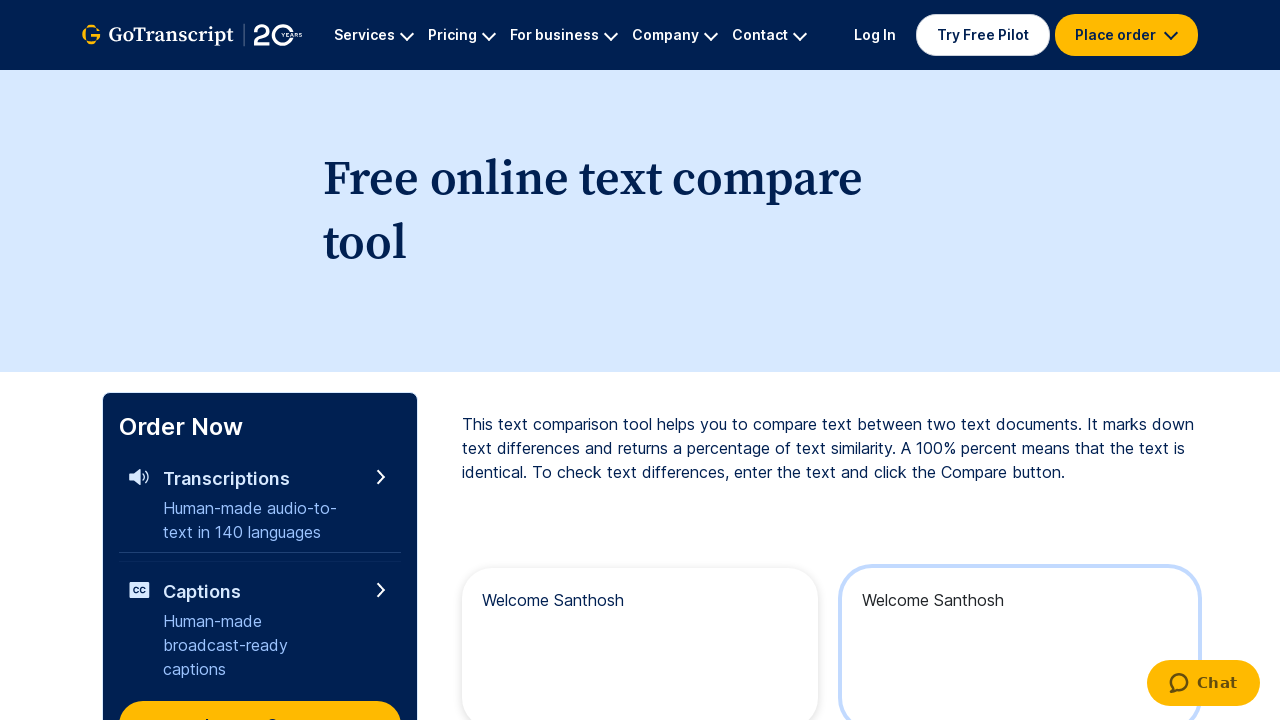

Waited 2000ms for actions to complete
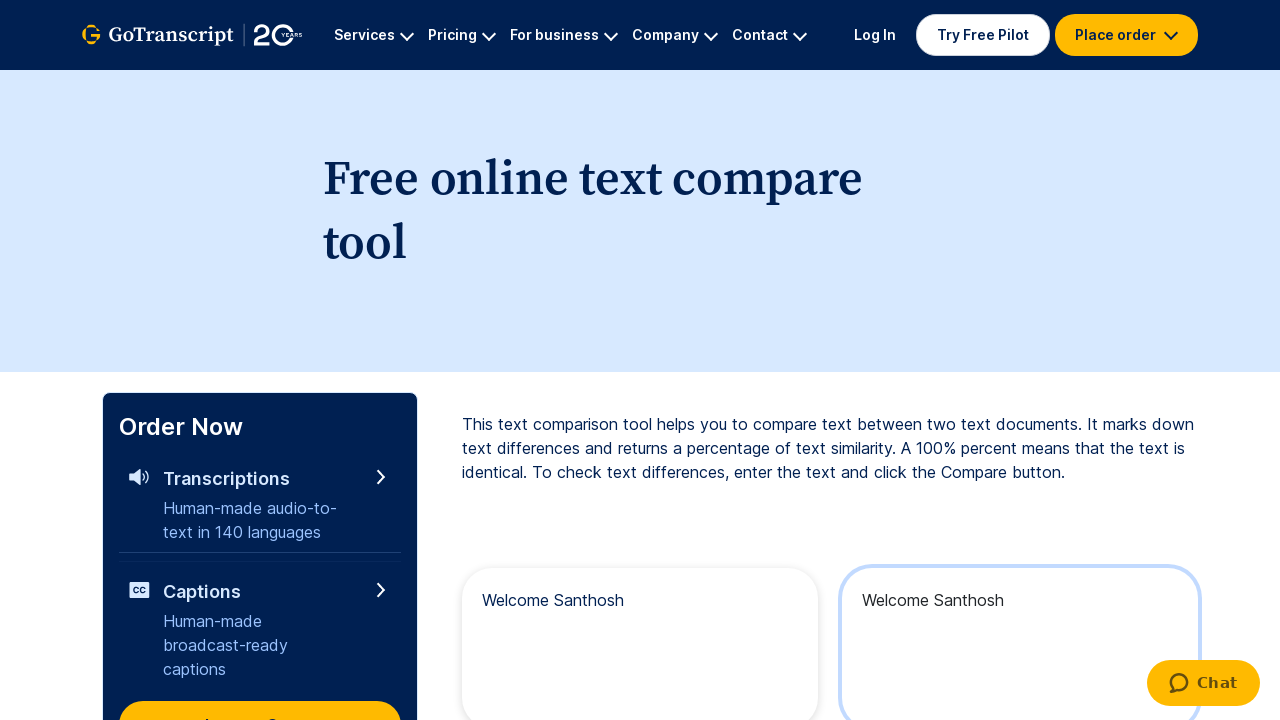

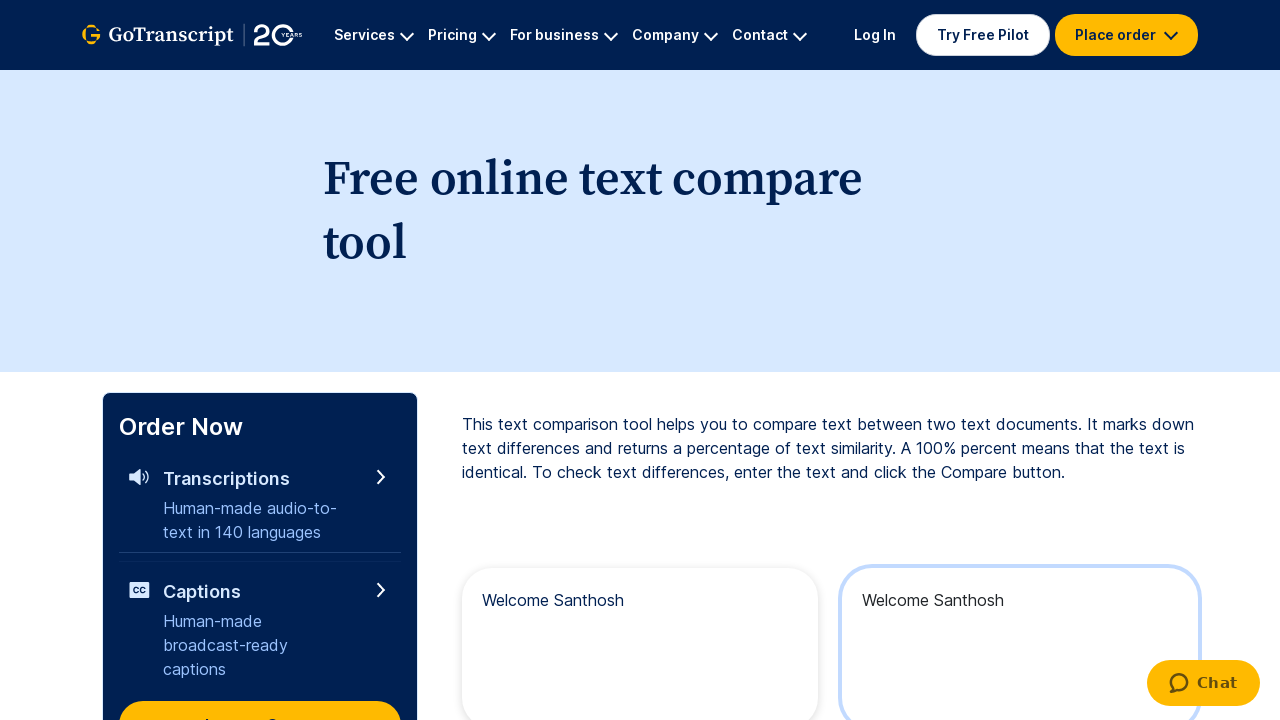